Navigates to the Qualitrix website homepage and verifies the page loads successfully.

Starting URL: http://qualitrix.com

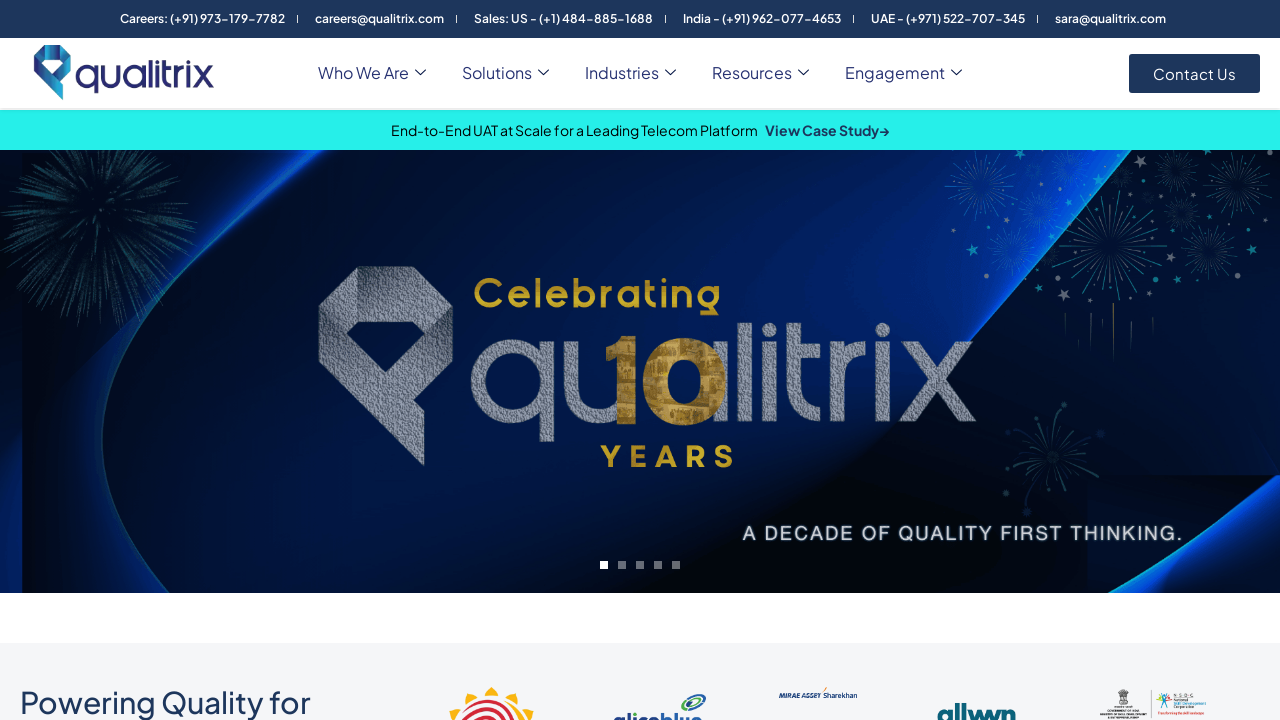

Waited for DOM content to load on Qualitrix homepage
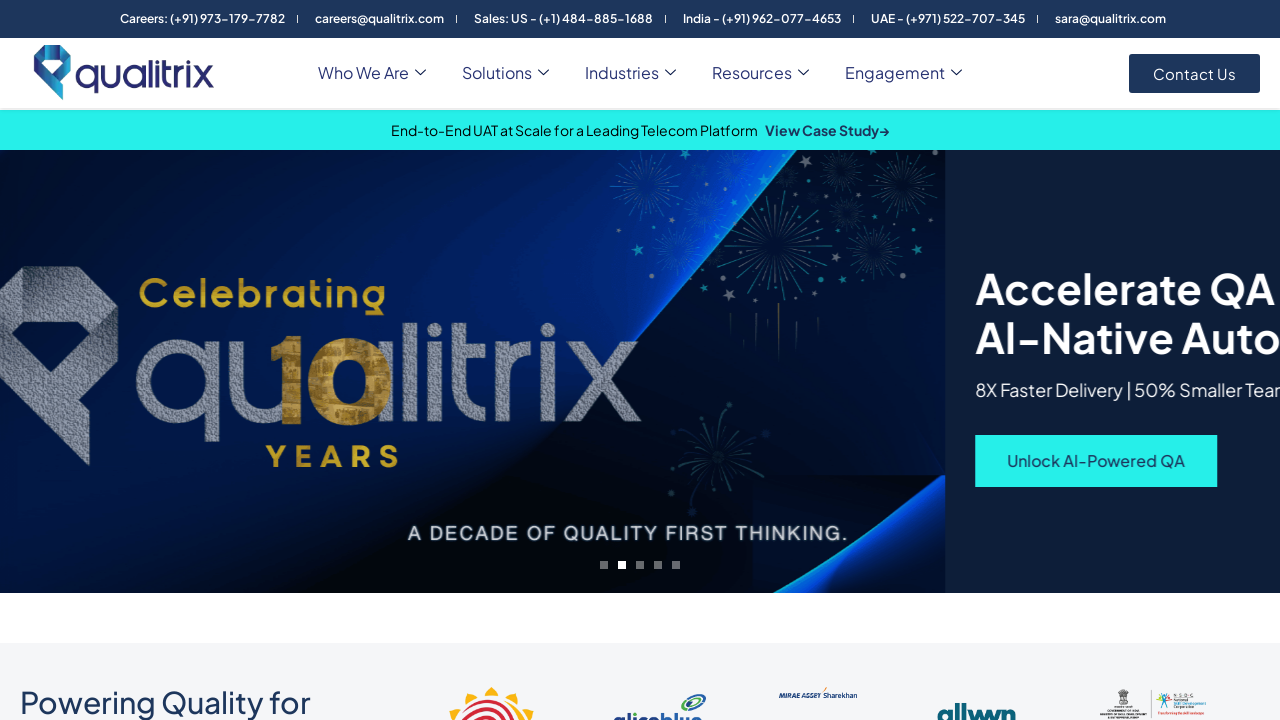

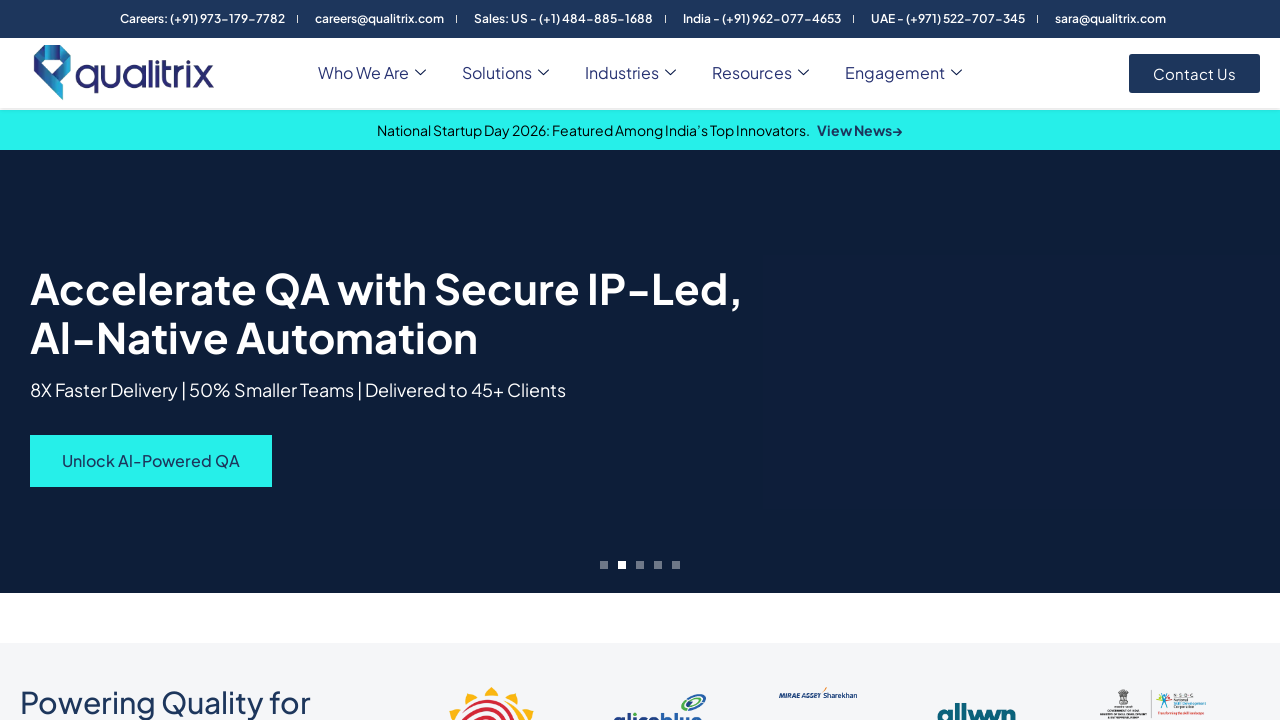